Demonstrates JavaScript executor functionality by highlighting a button element, scrolling the page down and up, and clicking a file upload link using JavaScript

Starting URL: https://syntaxprojects.com/simple_context_menu.php

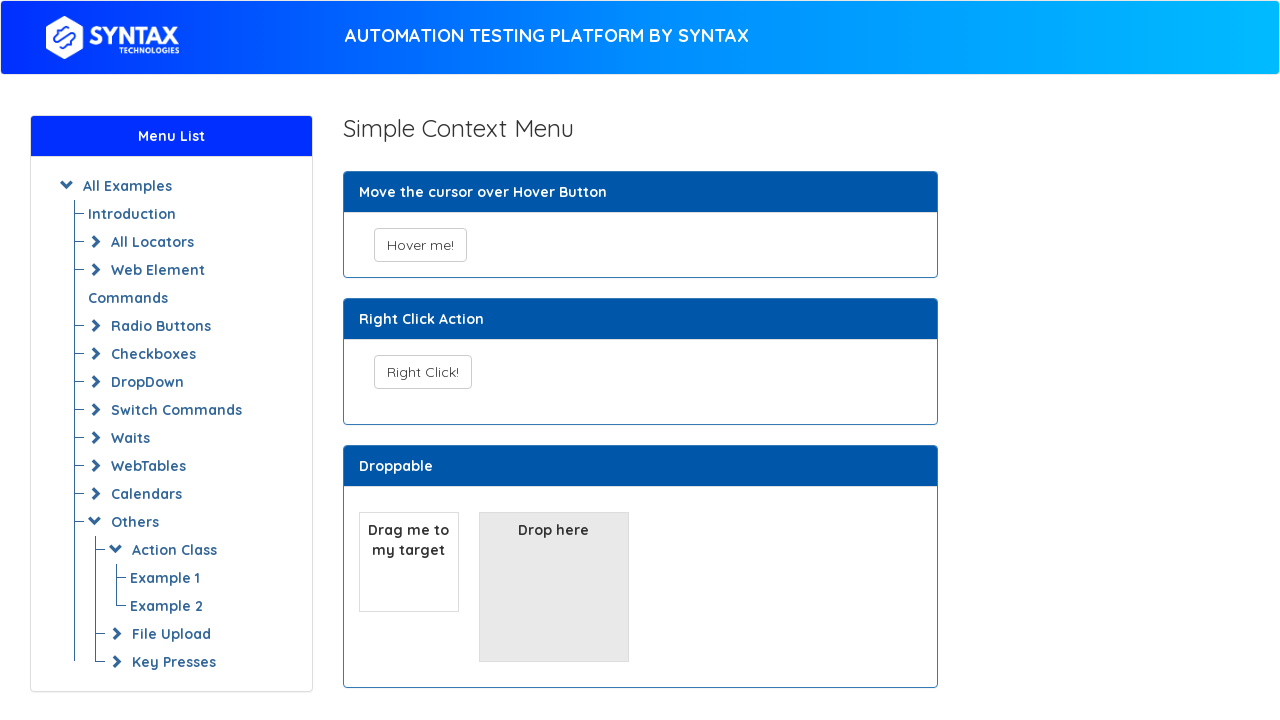

Located the 'Hover me!' button element
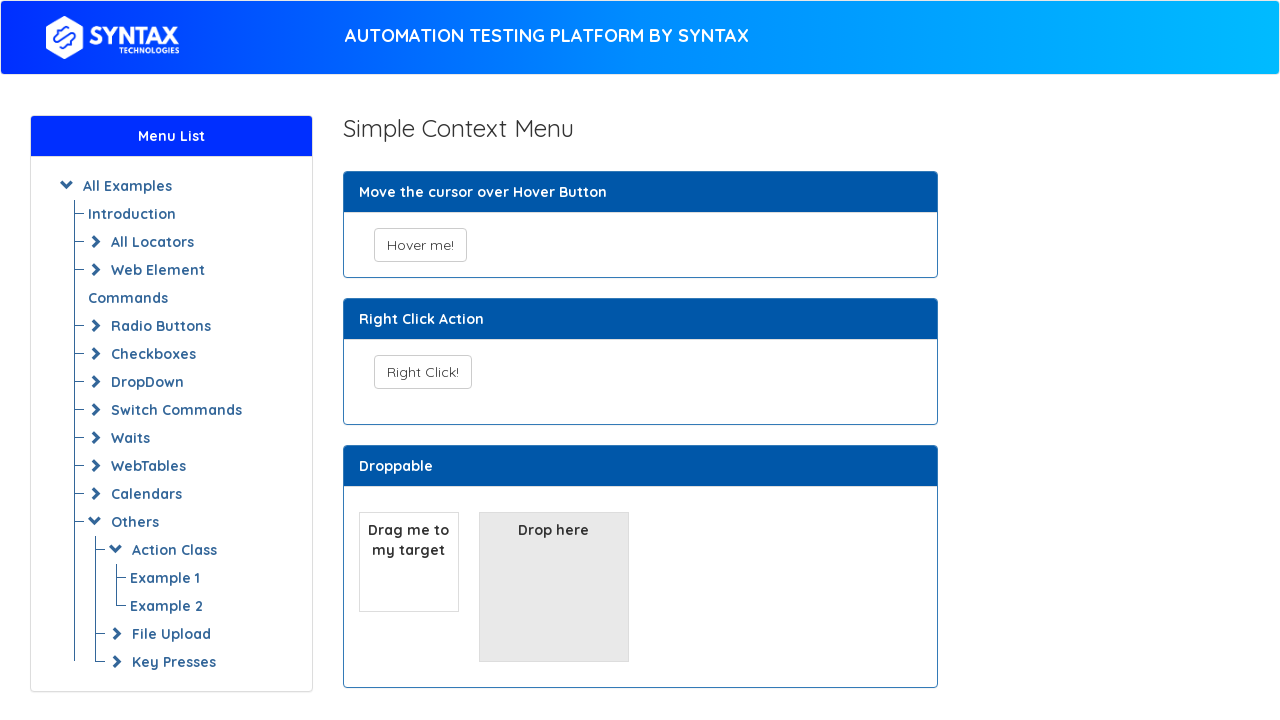

Highlighted button with pink background and red border using JavaScript
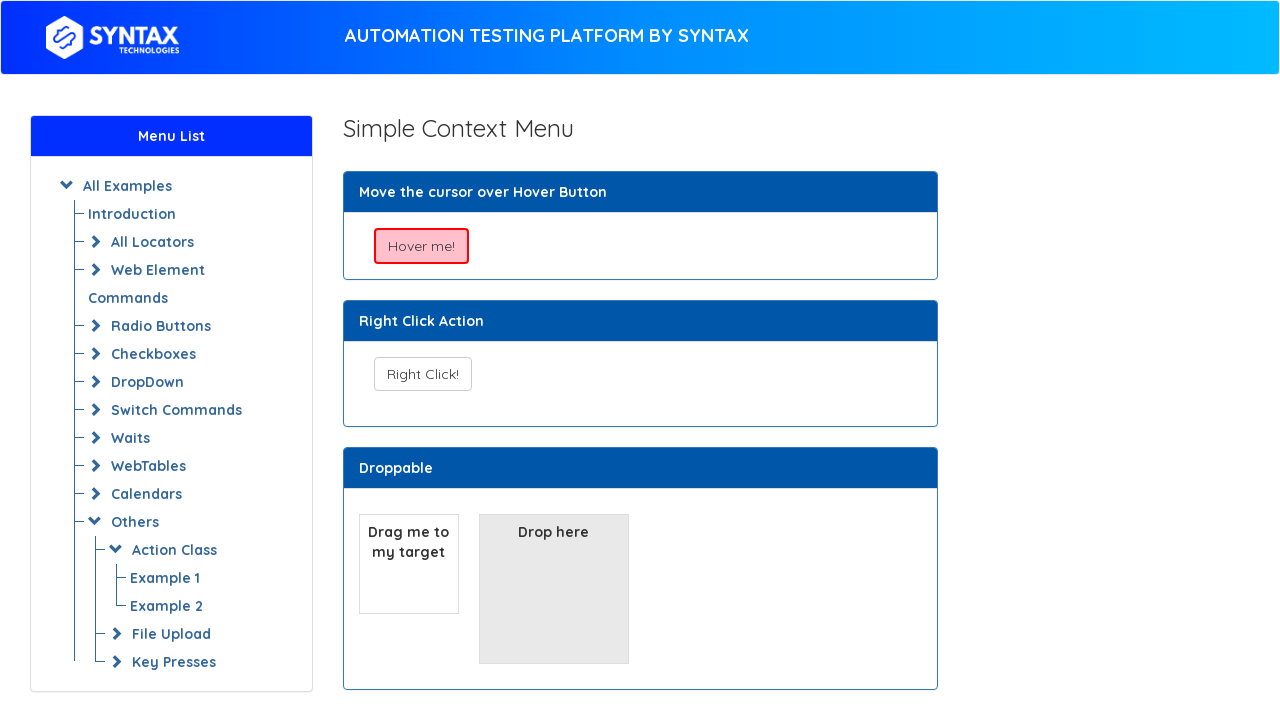

Scrolled page down by 1000 pixels
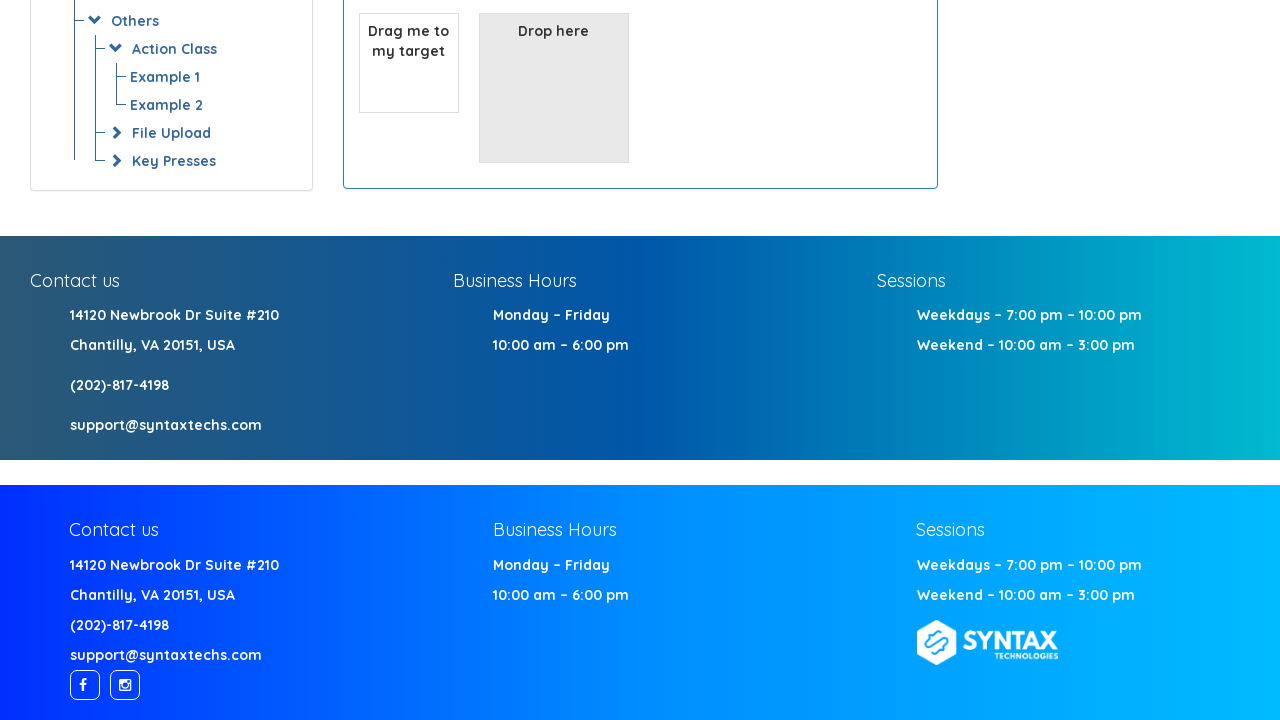

Waited 3 seconds for scroll to complete
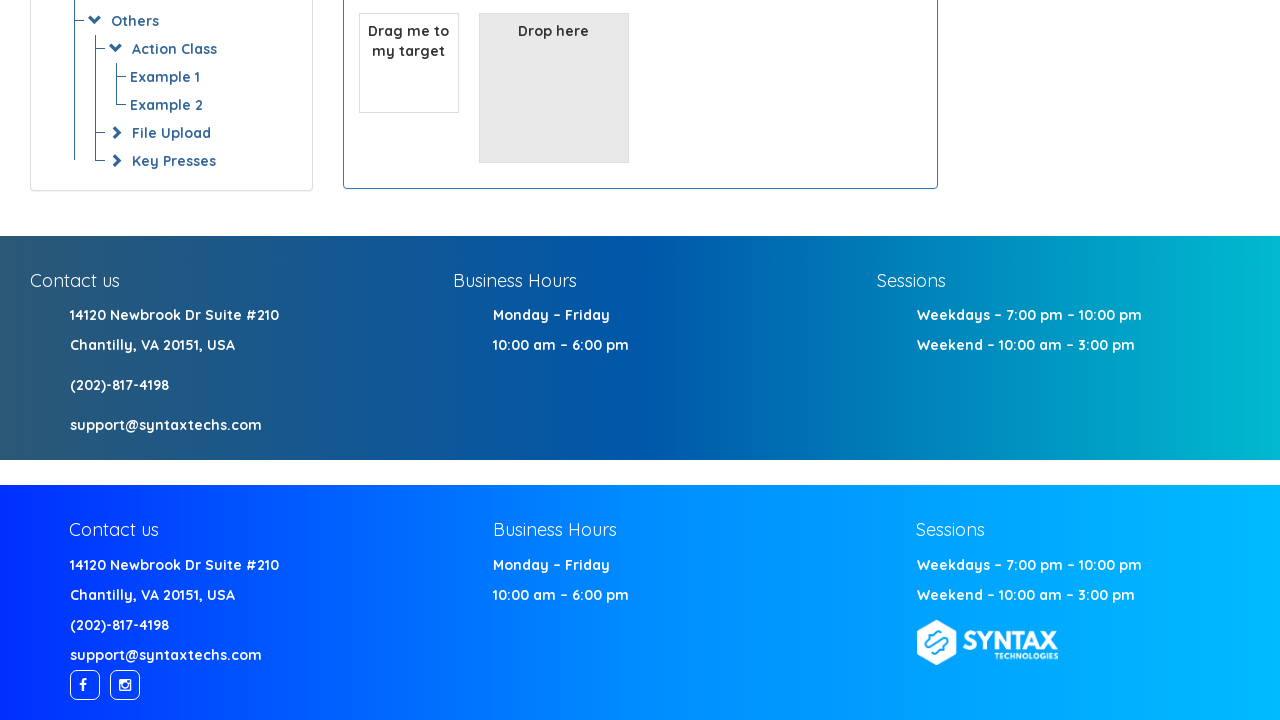

Scrolled page back up by 1000 pixels
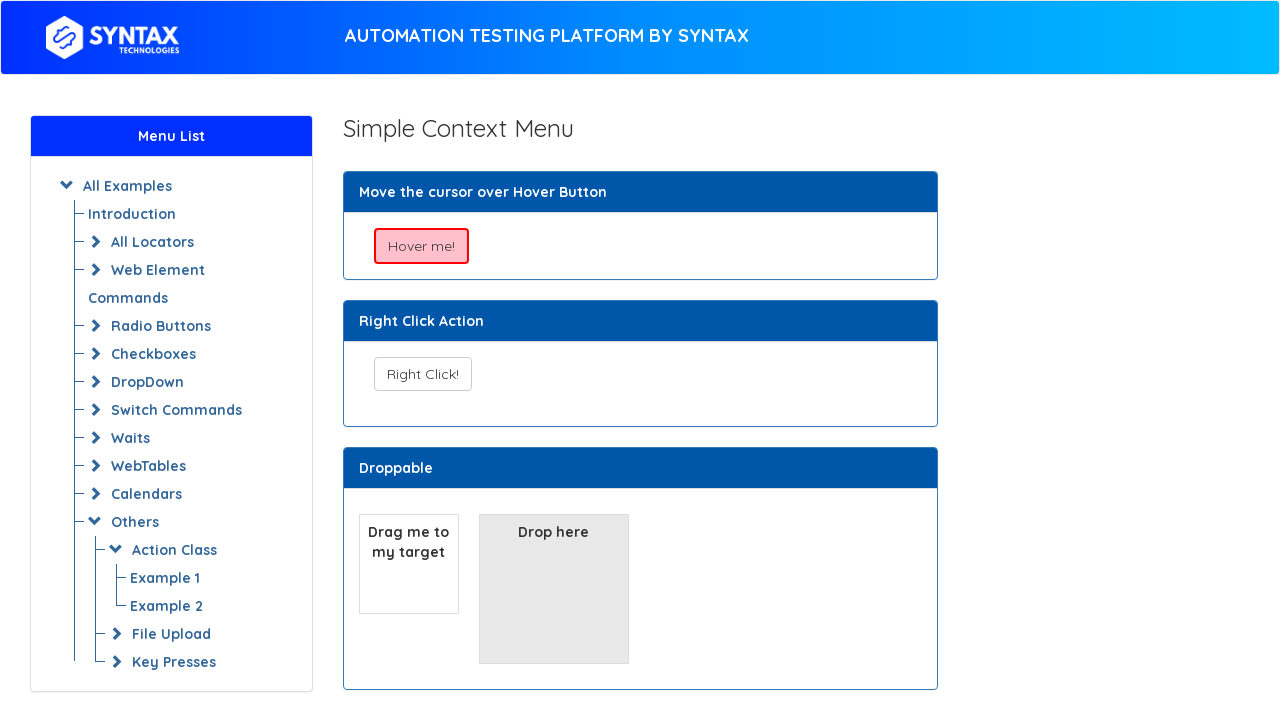

Located the 'File Upload' link element
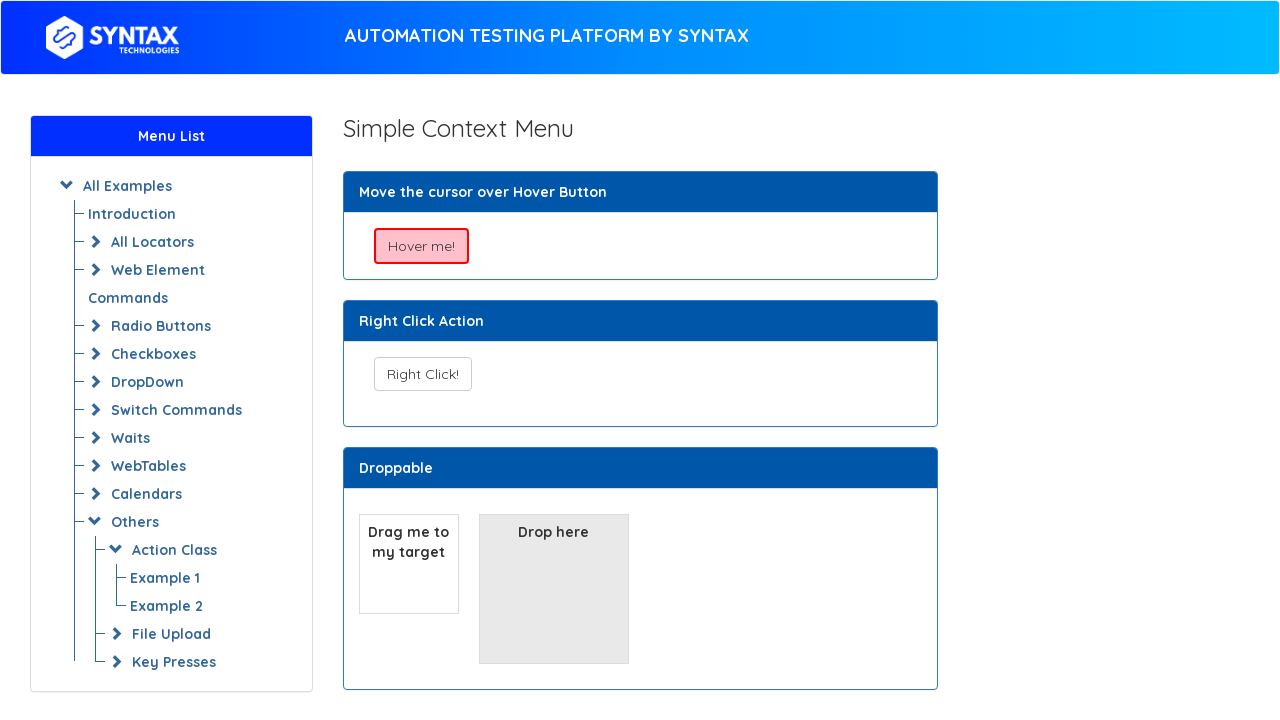

Clicked the 'File Upload' link using JavaScript
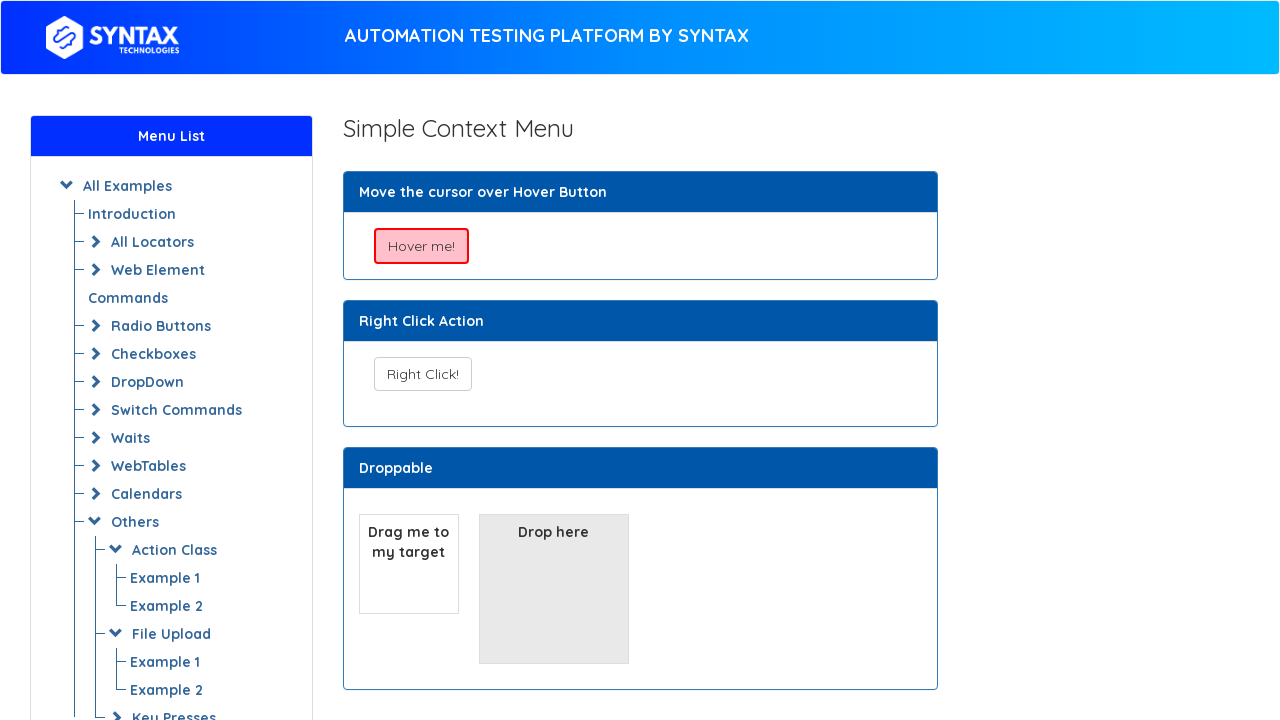

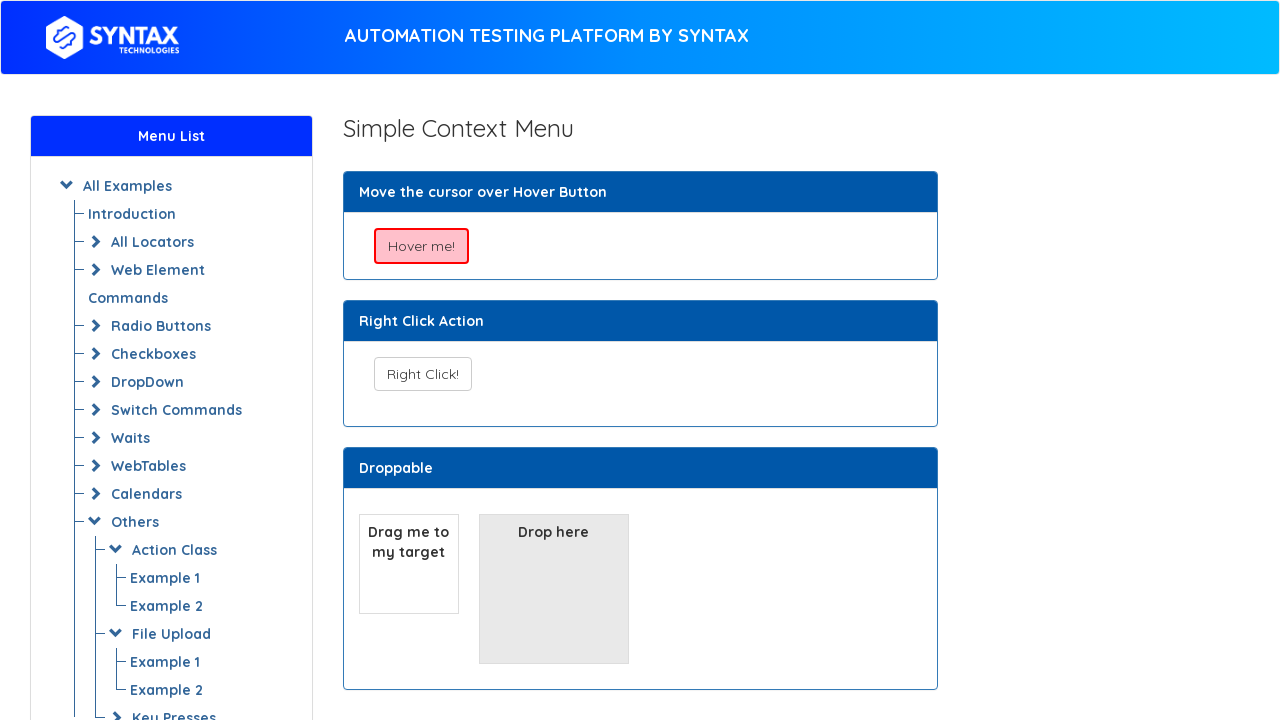